Tests a web form by filling a text input with 'Selenium' and submitting the form

Starting URL: https://www.selenium.dev/selenium/web/web-form.html

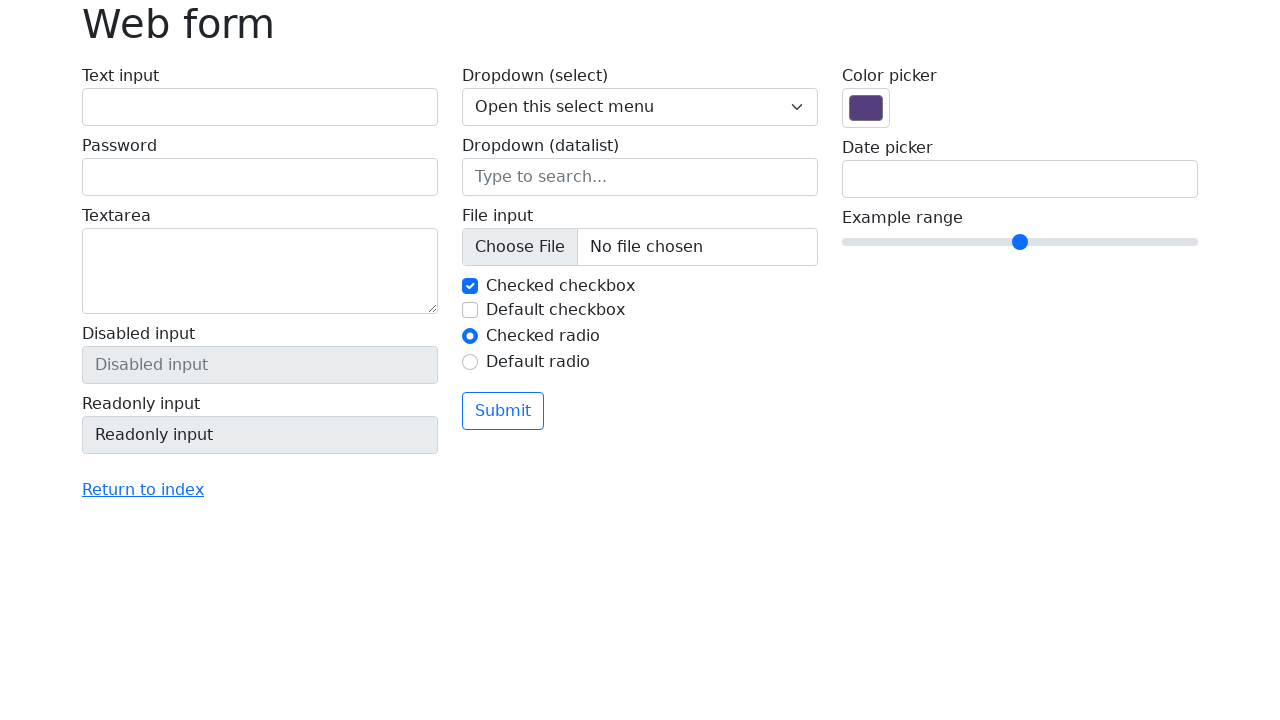

Clicked text input field at (260, 107) on #my-text-id
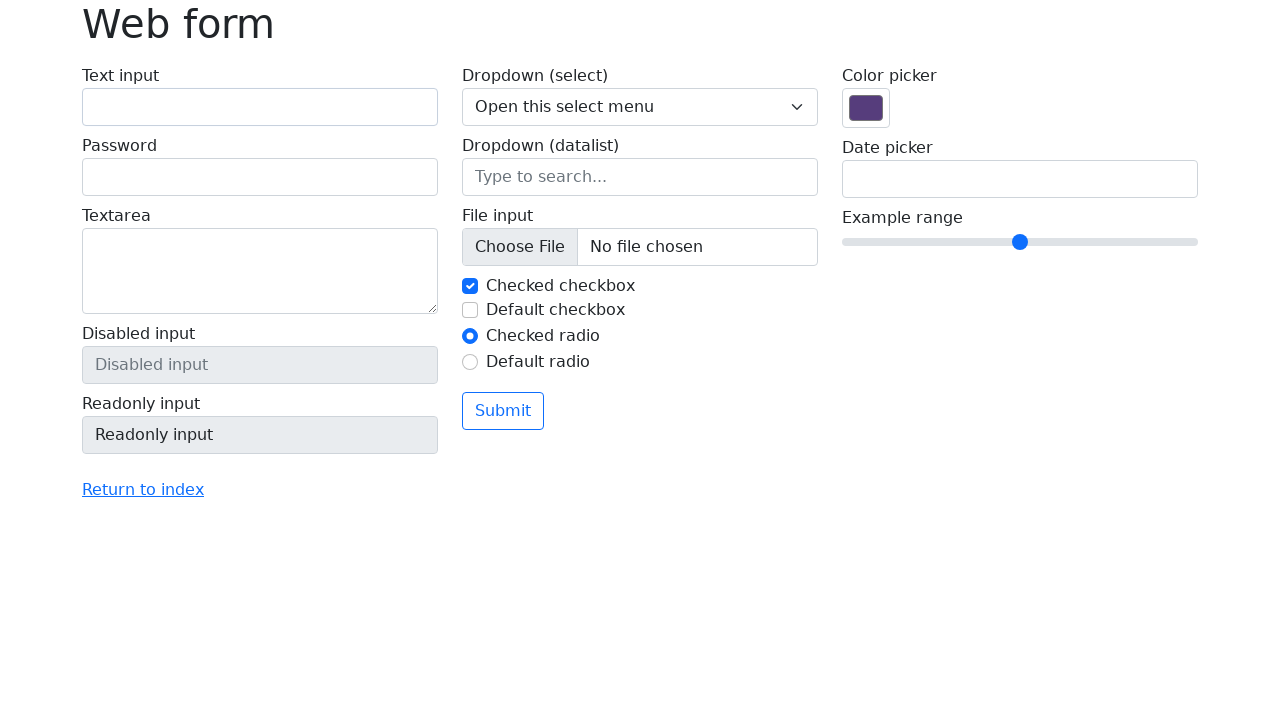

Filled text input with 'Selenium' on #my-text-id
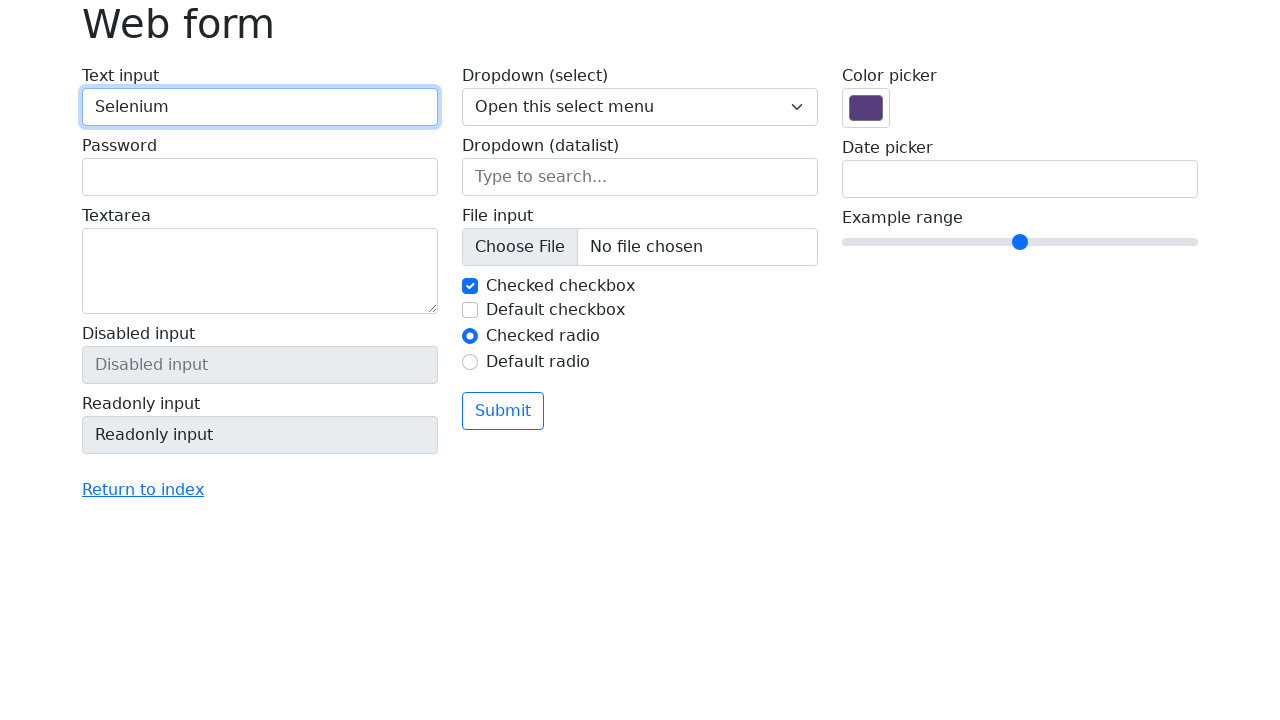

Clicked submit button to submit the form at (503, 411) on button[type='submit']
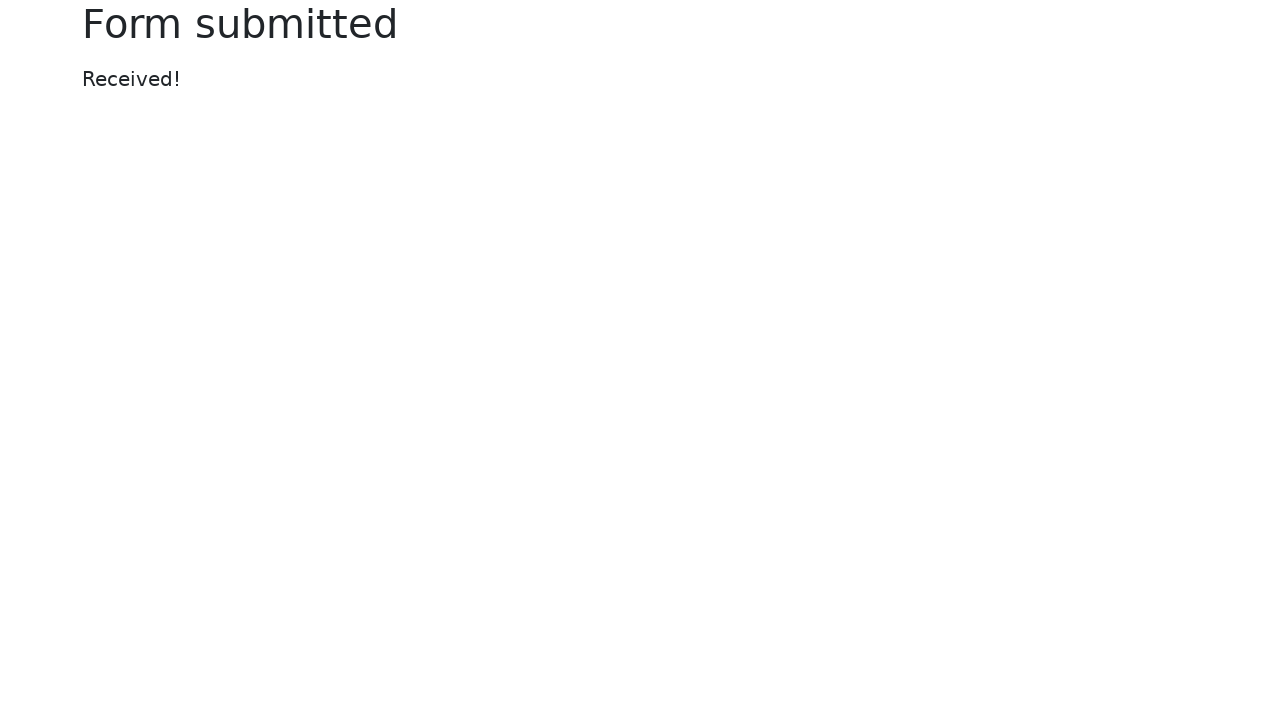

Success message appeared
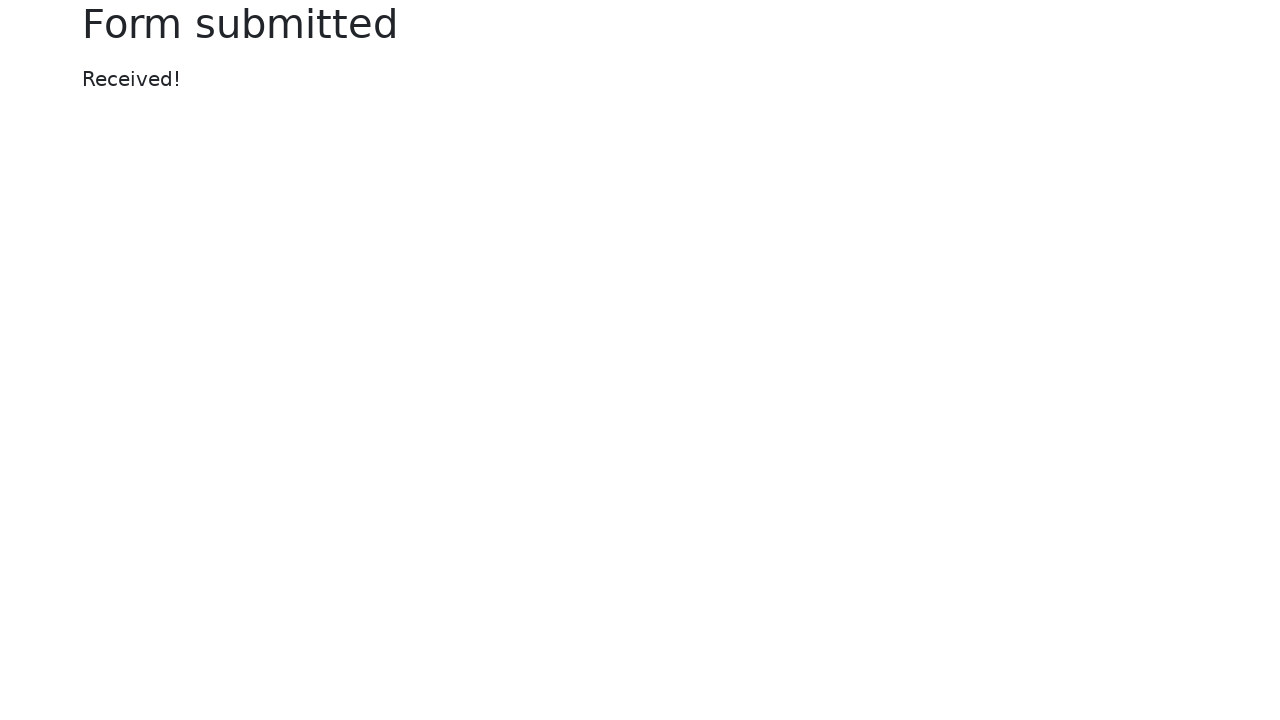

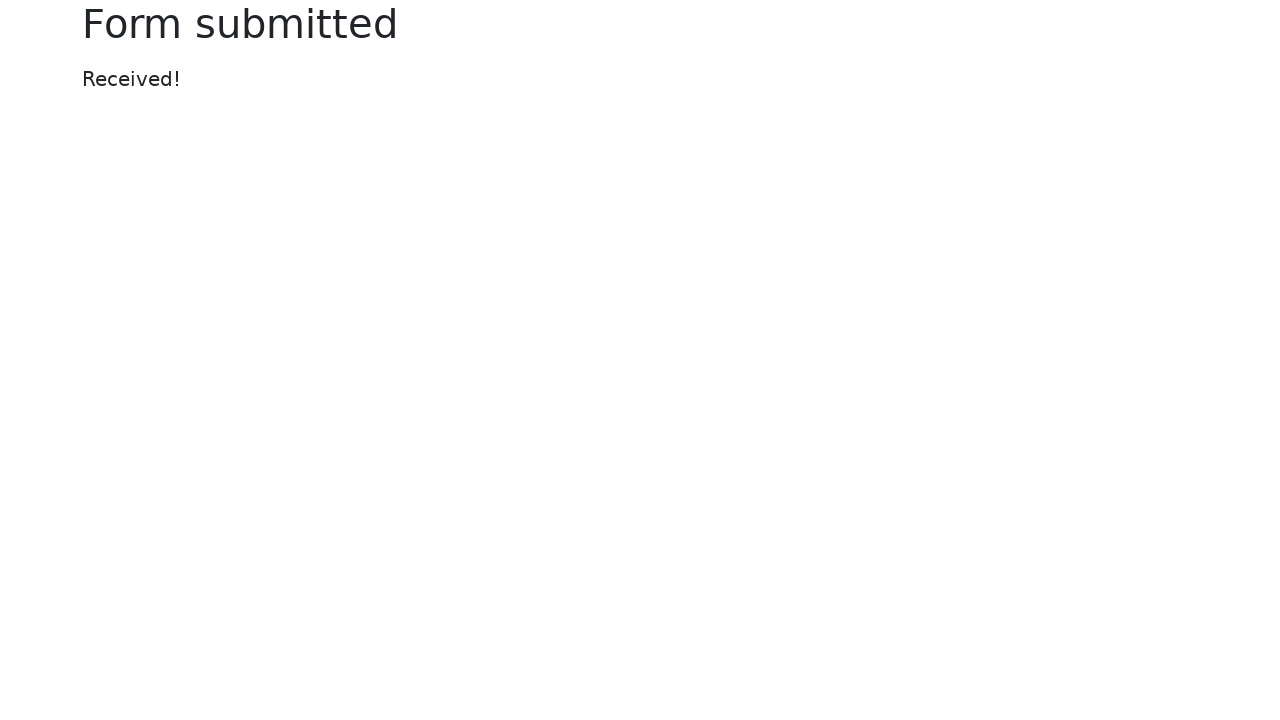